Tests copy-paste functionality on a form by entering text in the first name field, selecting all text, copying it, tabbing to the next field, and pasting the copied content

Starting URL: https://demoqa.com/automation-practice-form

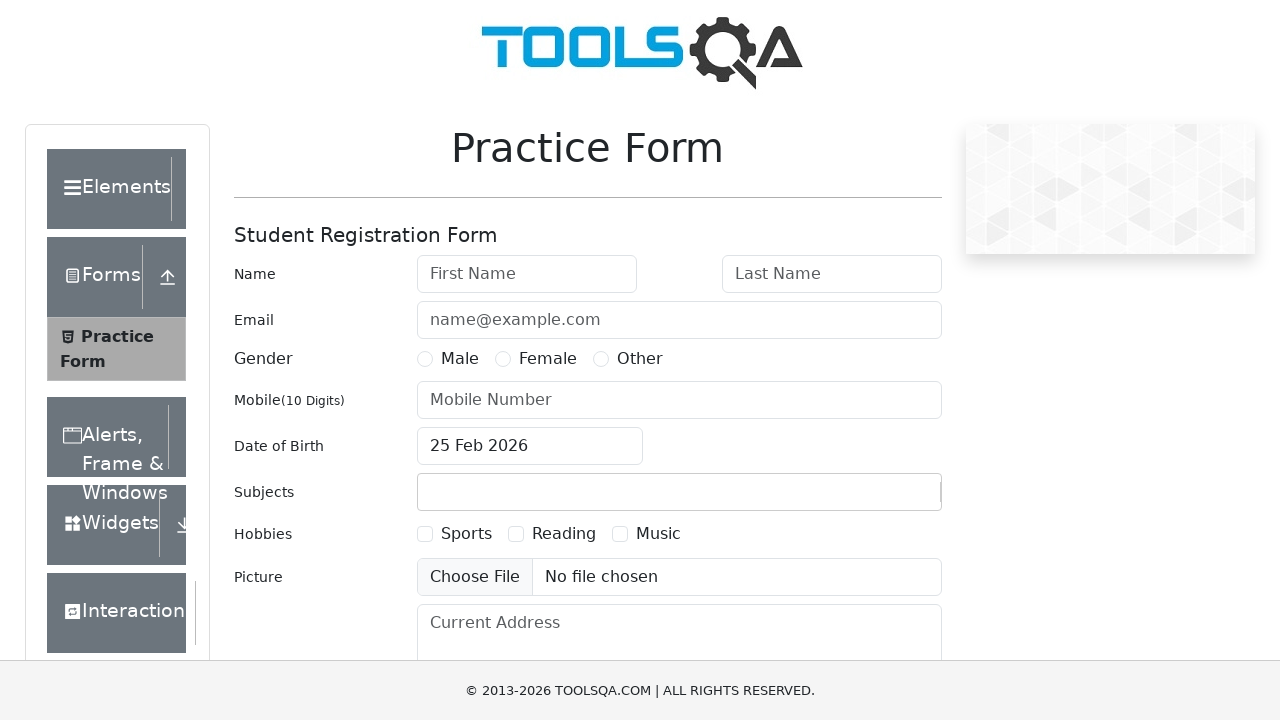

Filled first name field with 'Disha' on #firstName
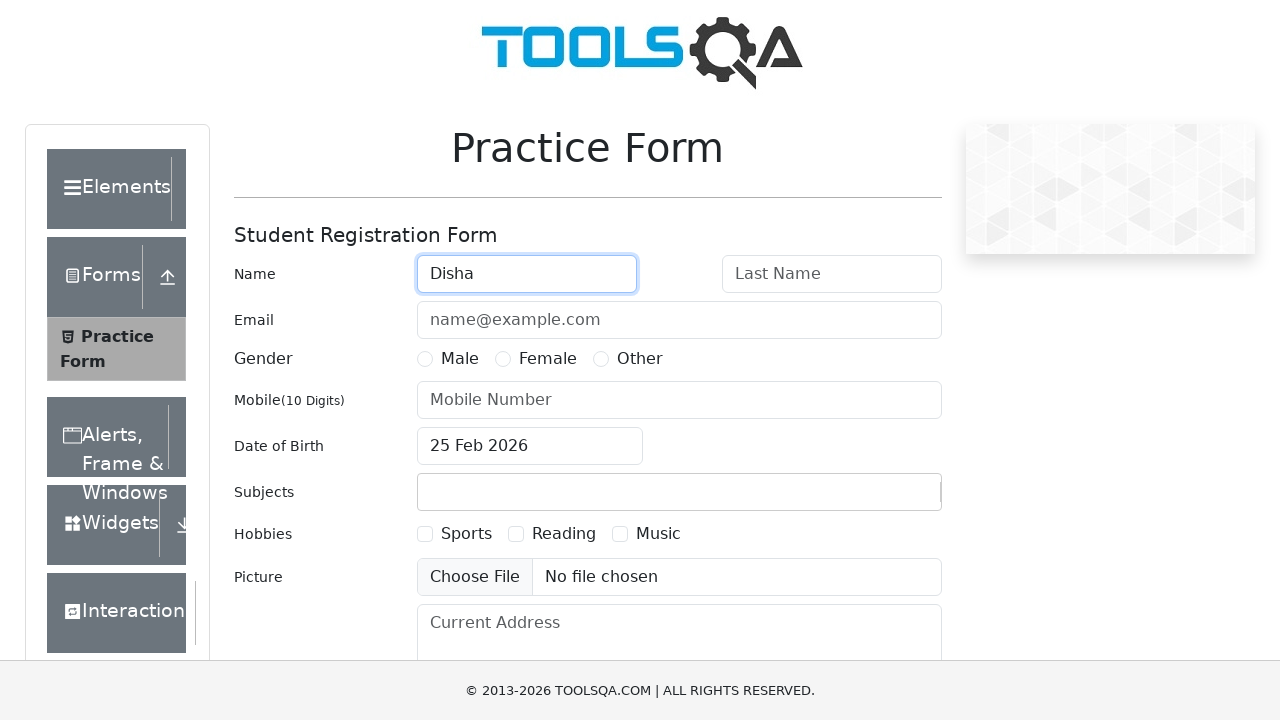

Selected all text in first name field using Ctrl+A
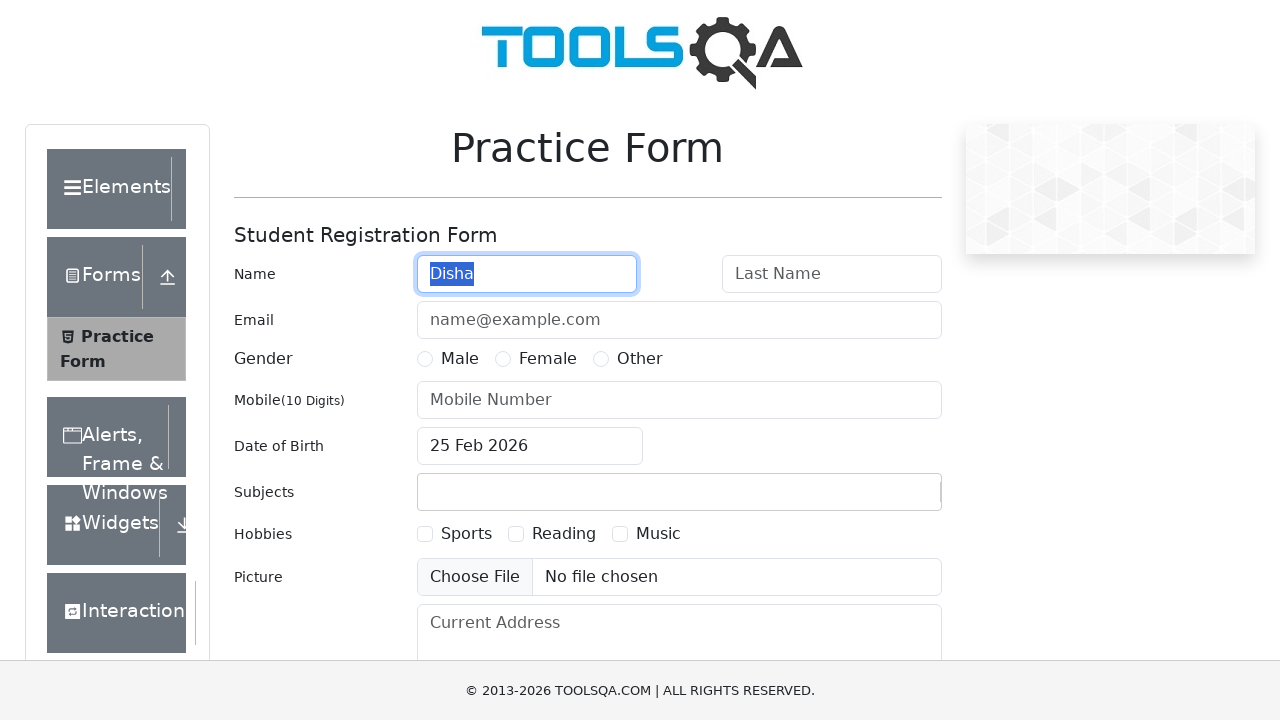

Copied selected text using Ctrl+C
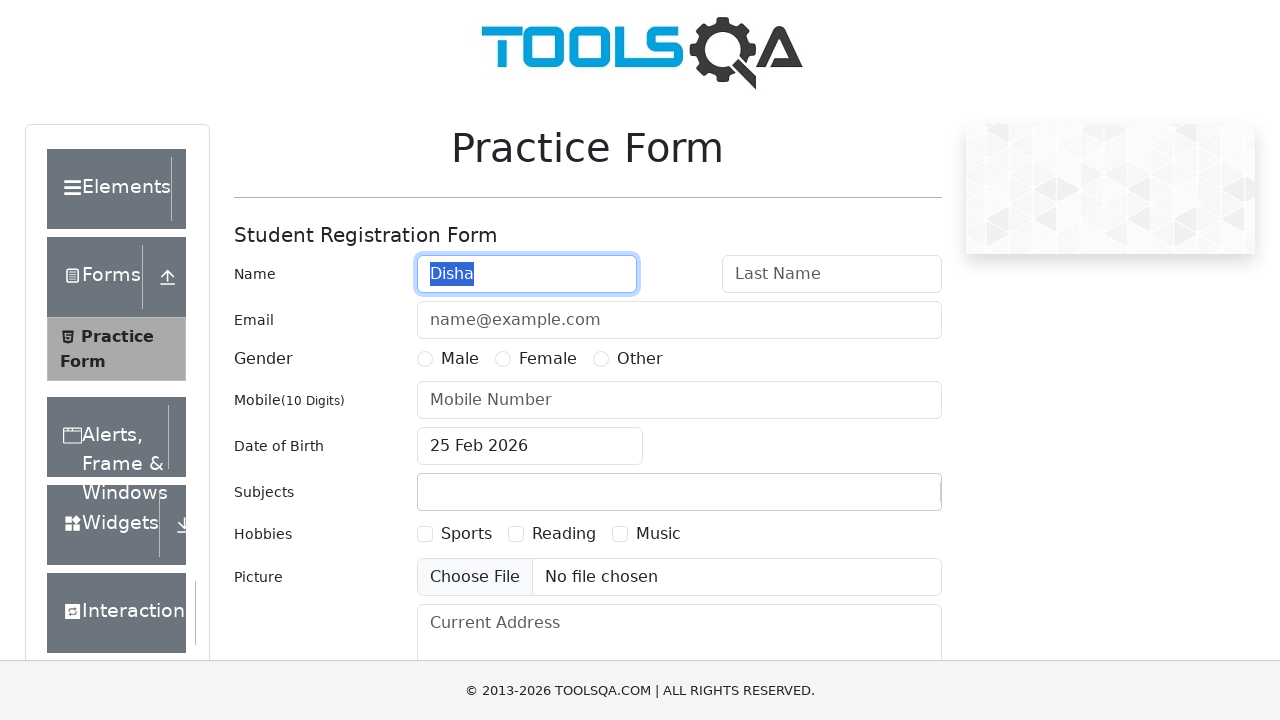

Tabbed to next field
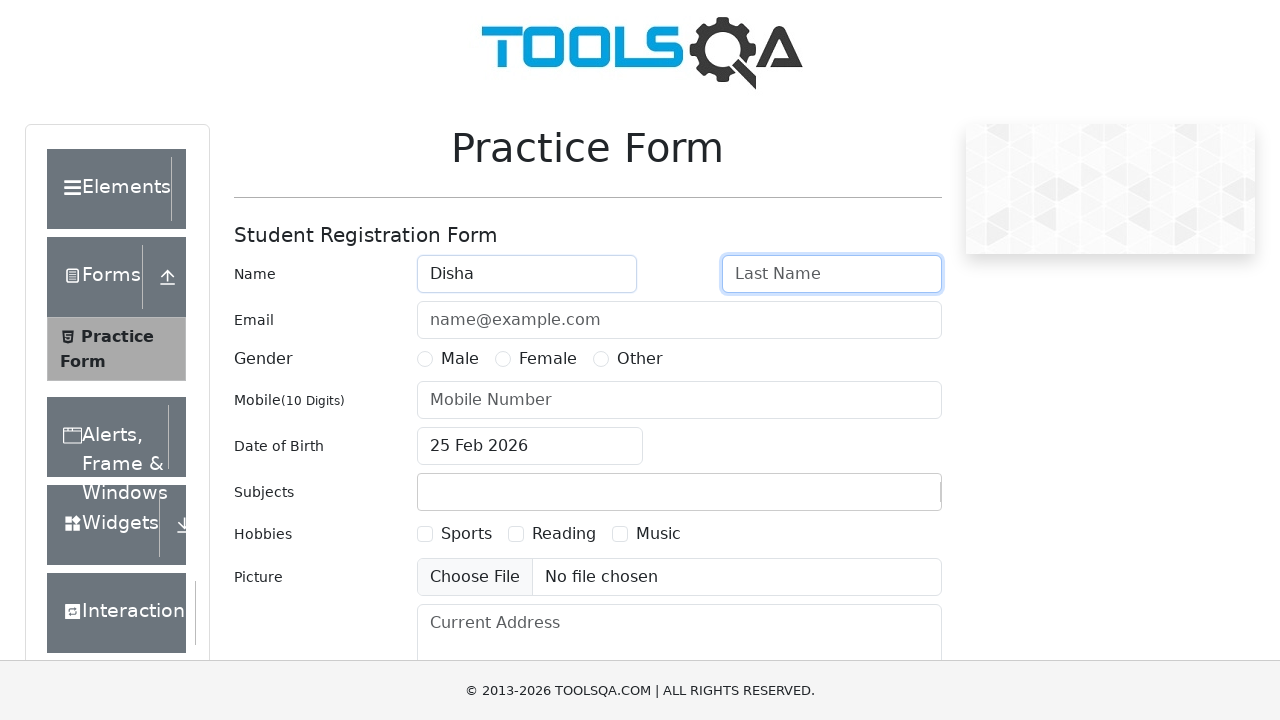

Pasted copied text using Ctrl+V into the next field
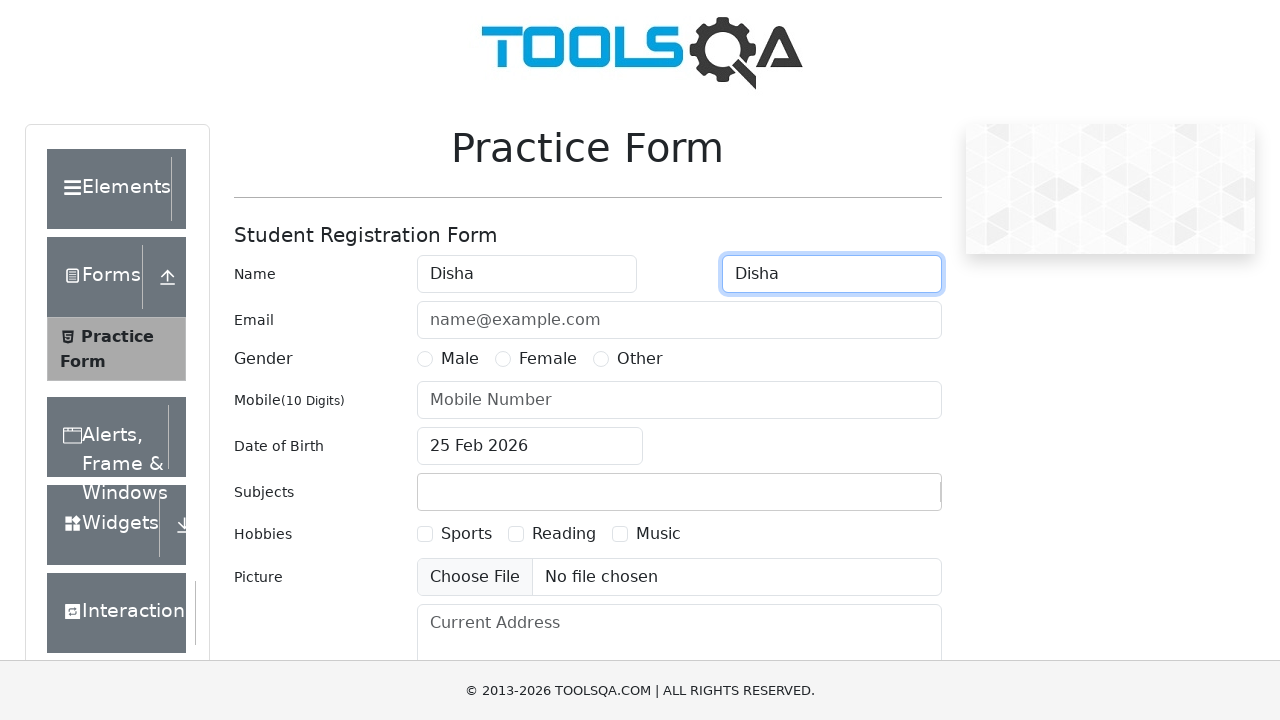

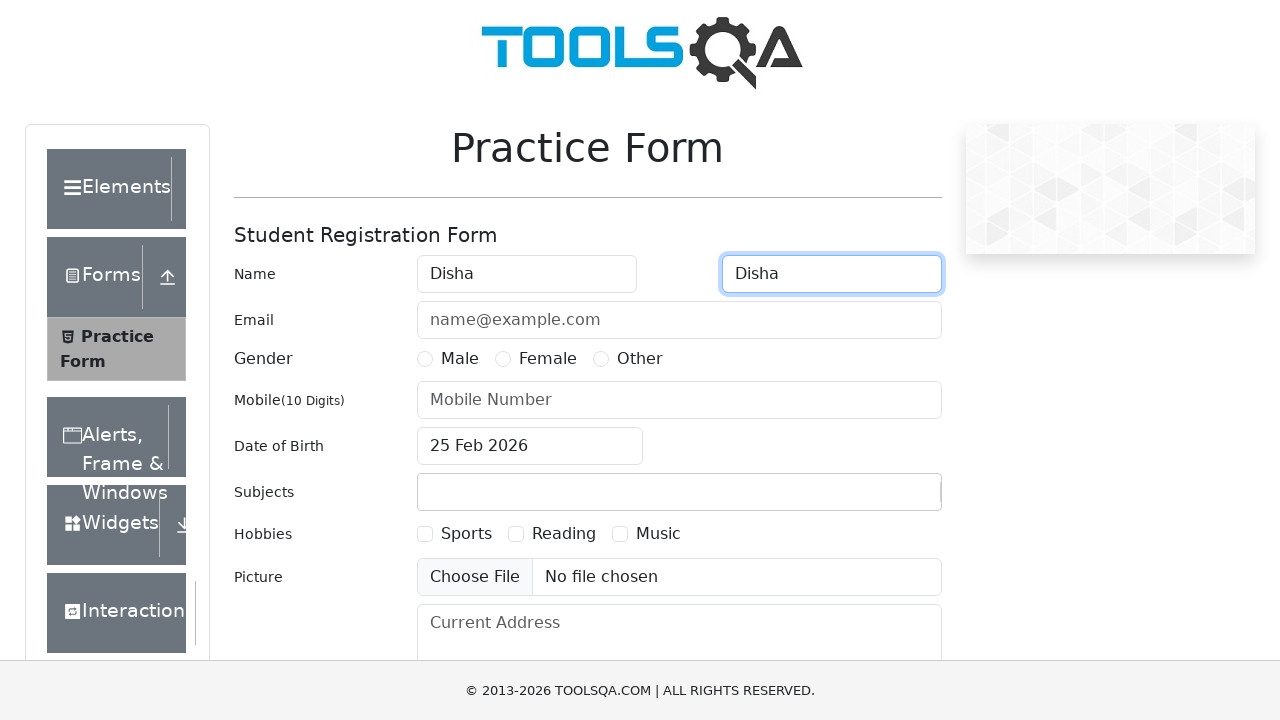